Tests the add element functionality on Herokuapp by clicking the add element button and verifying a new element appears

Starting URL: https://the-internet.herokuapp.com/

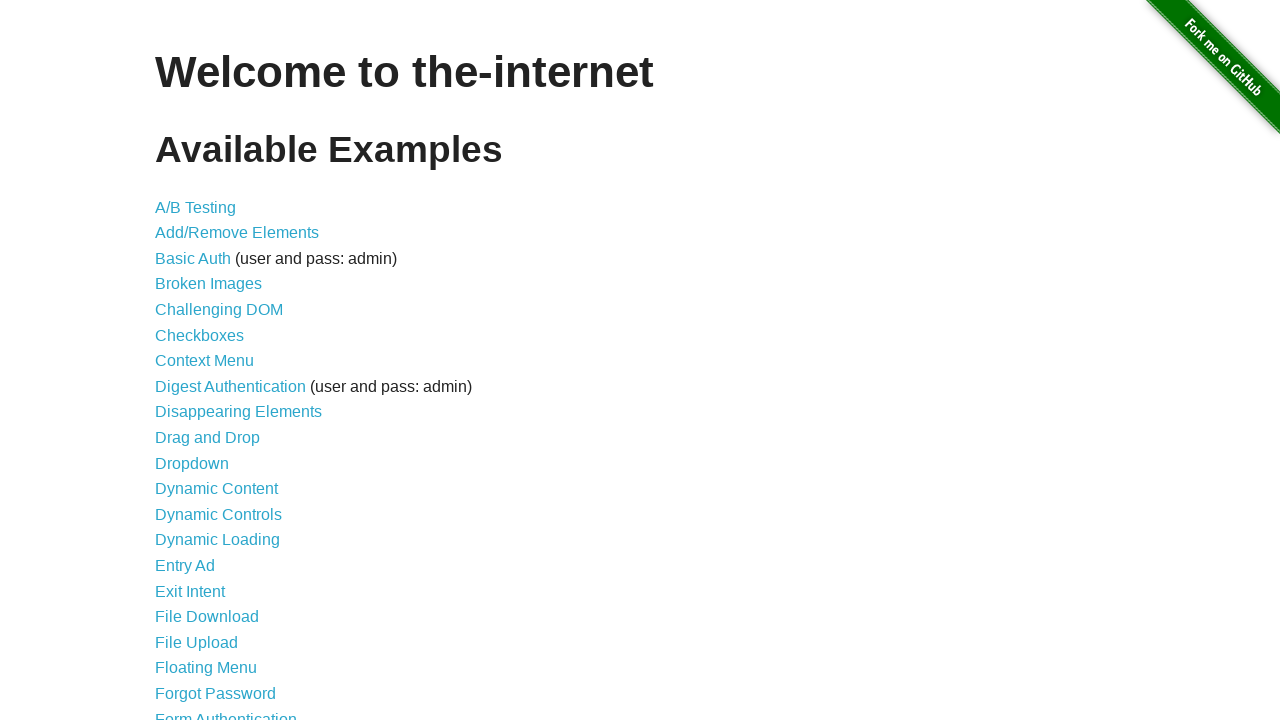

Clicked on Add/Remove Elements link at (237, 233) on a[href='/add_remove_elements/']
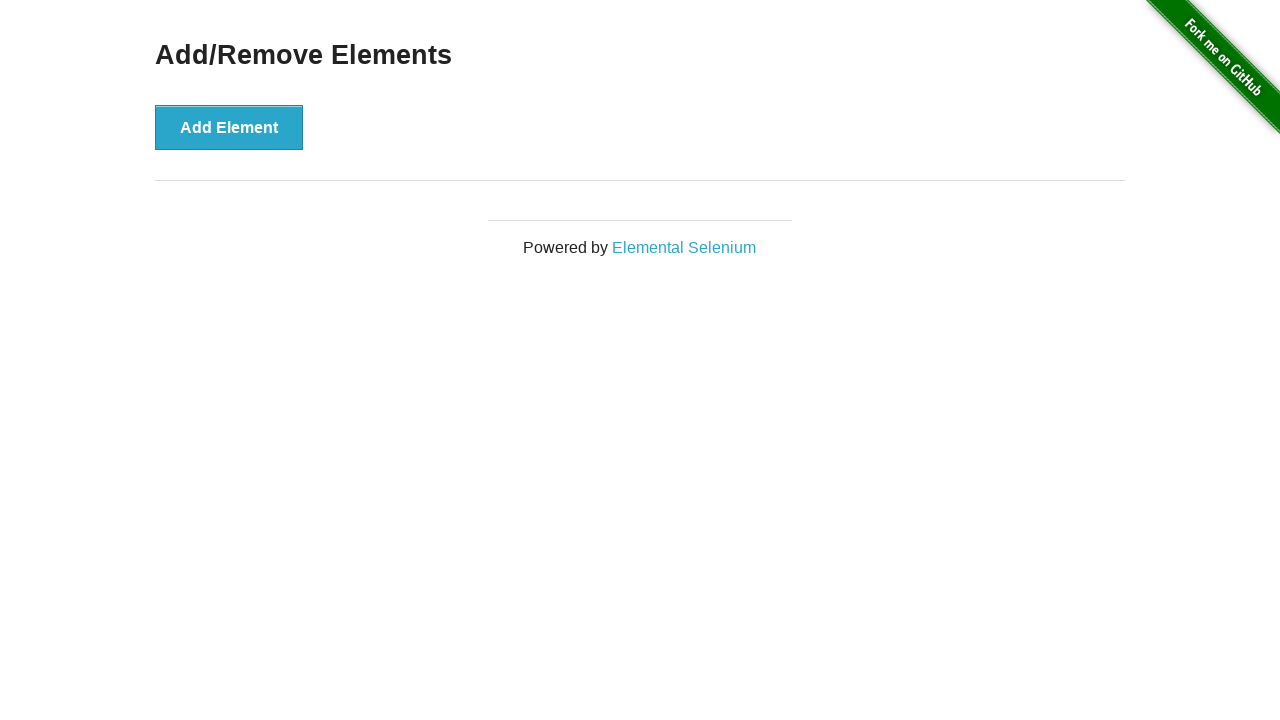

Clicked the Add Element button at (229, 127) on button[onclick='addElement()']
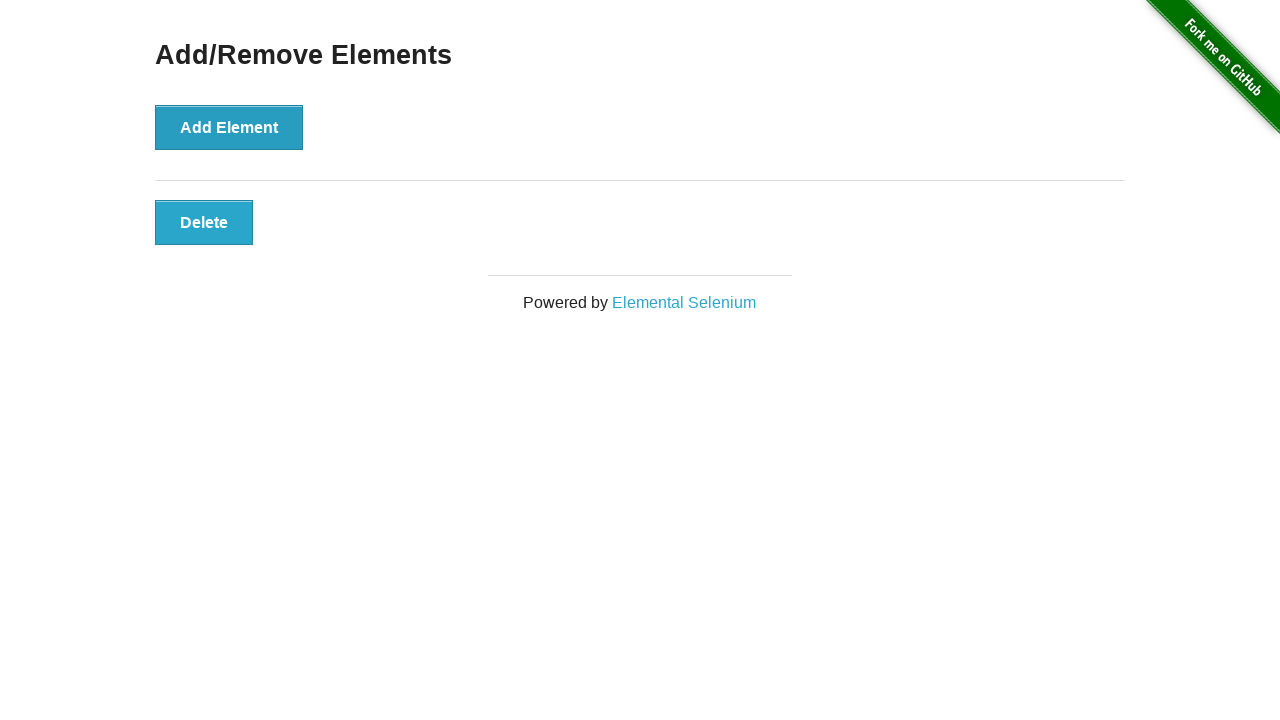

Verified that new element was added and is displayed
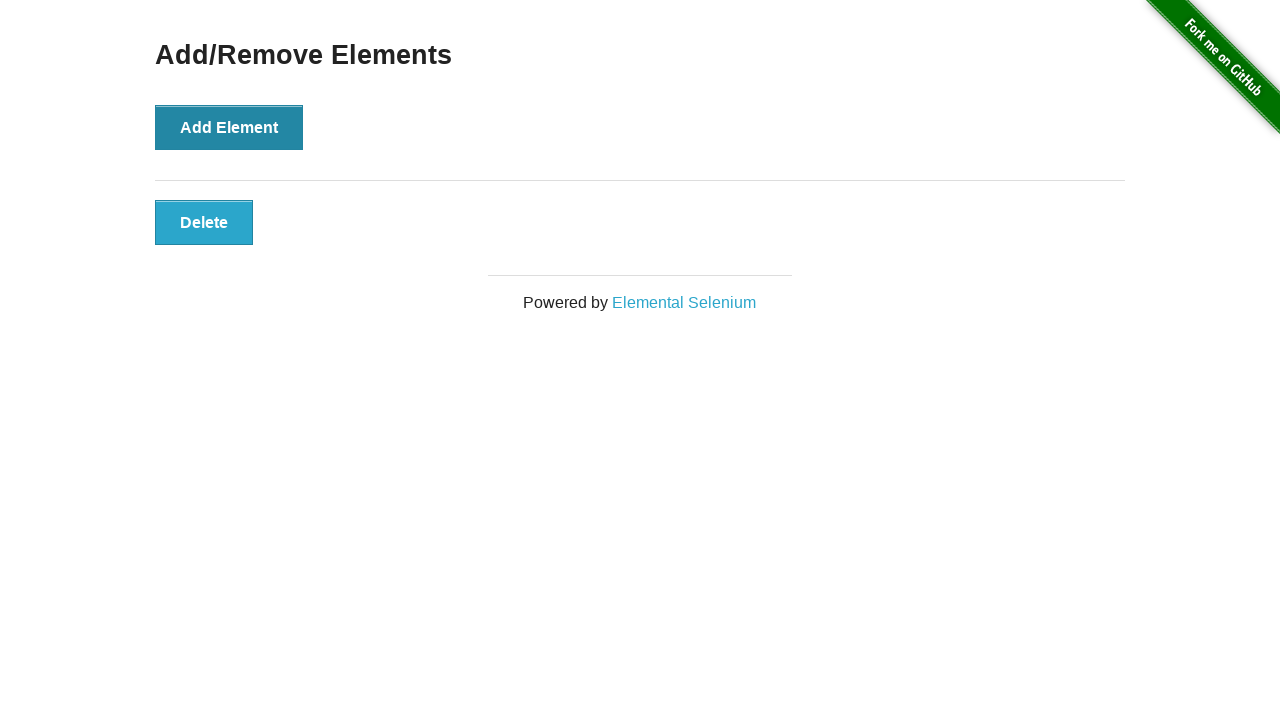

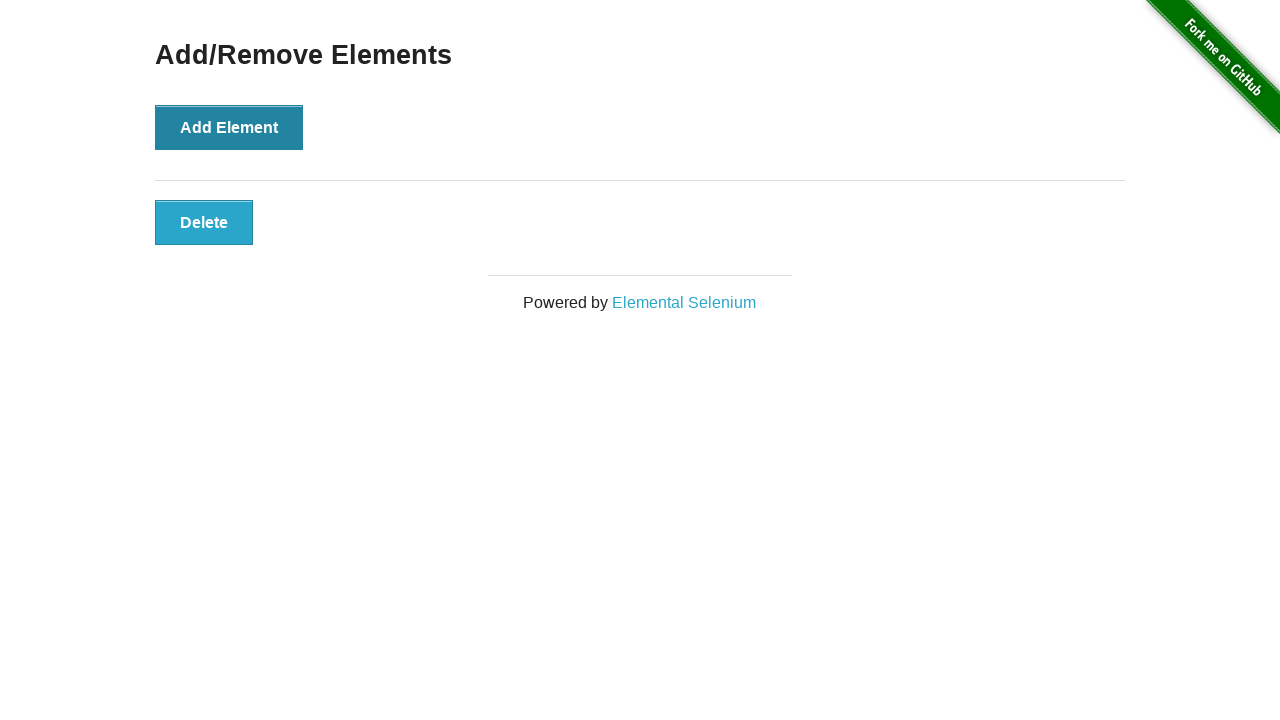